Tests tooltip functionality by hovering over an input field to display its tooltip message

Starting URL: https://jqueryui.com/tooltip/

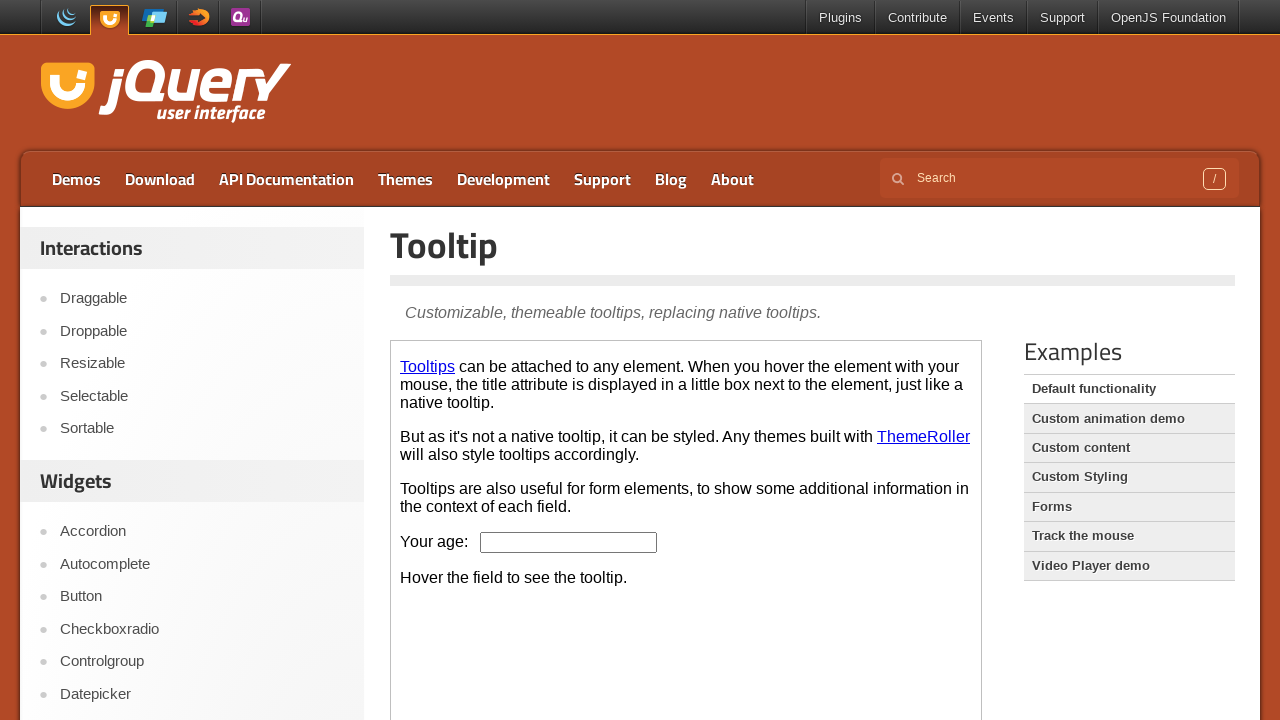

Located iframe containing tooltip demo
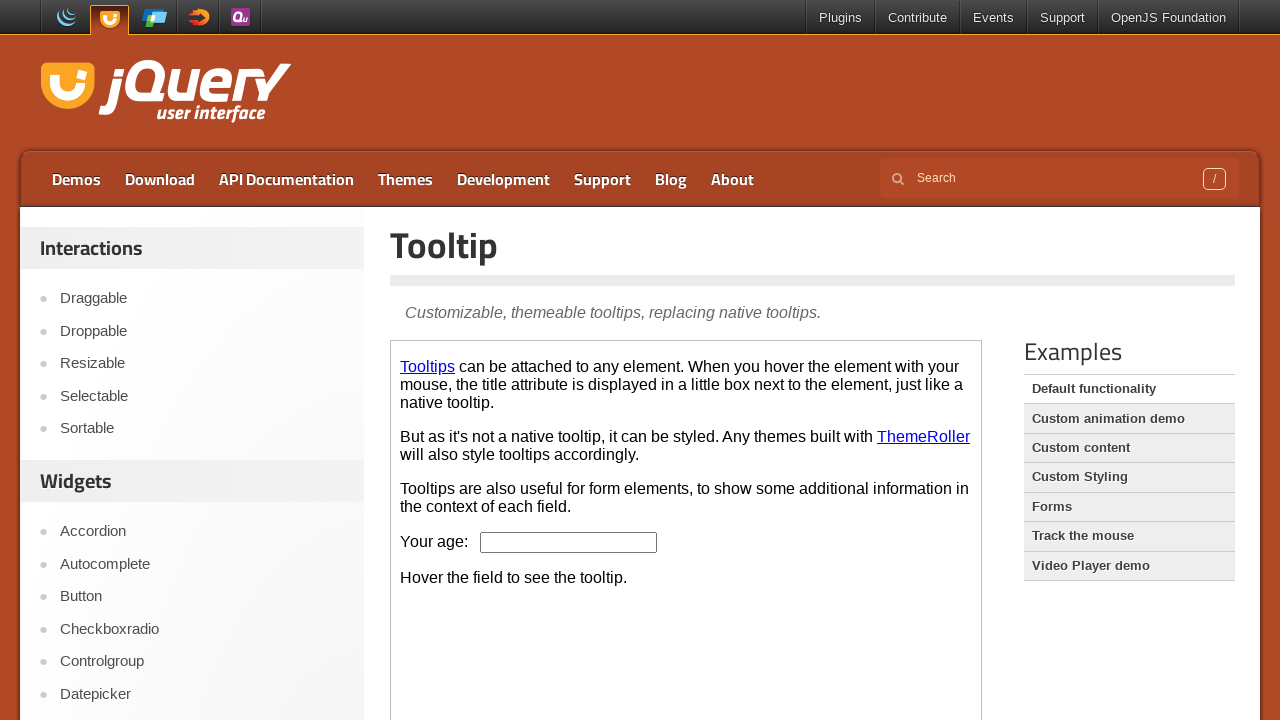

Located age input element within iframe
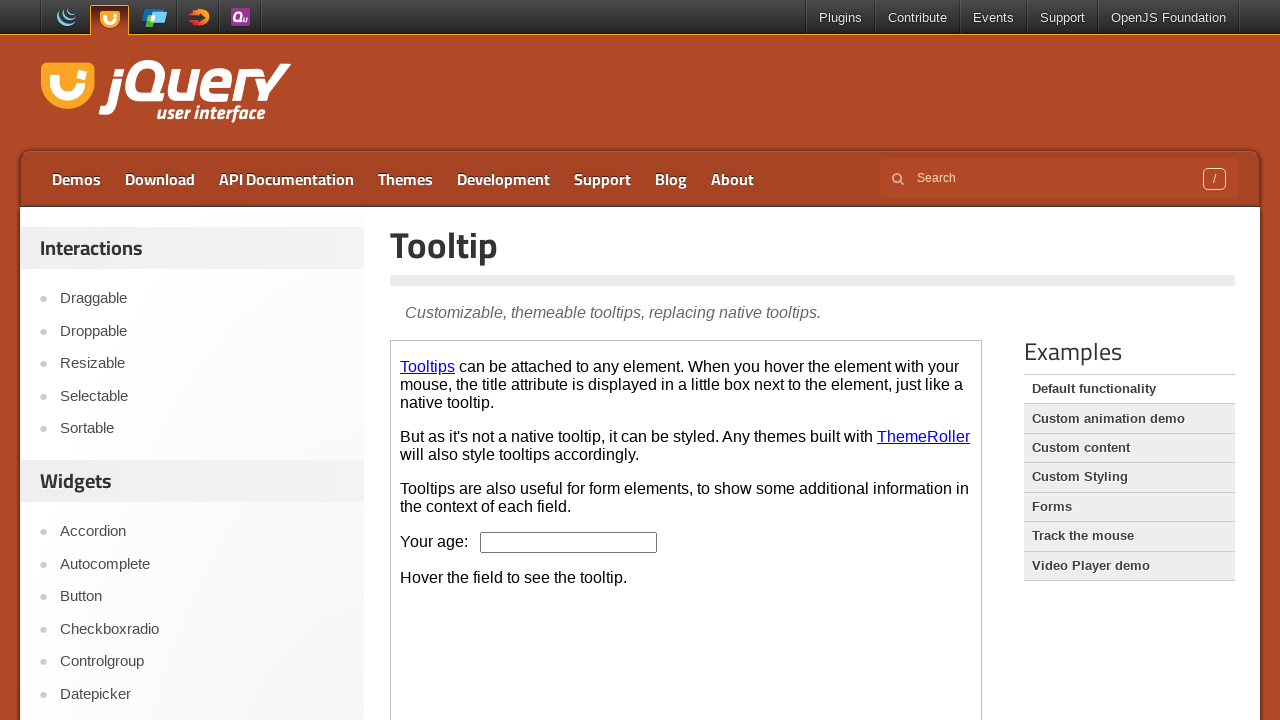

Retrieved tooltip text: We ask for your age only for statistical purposes.
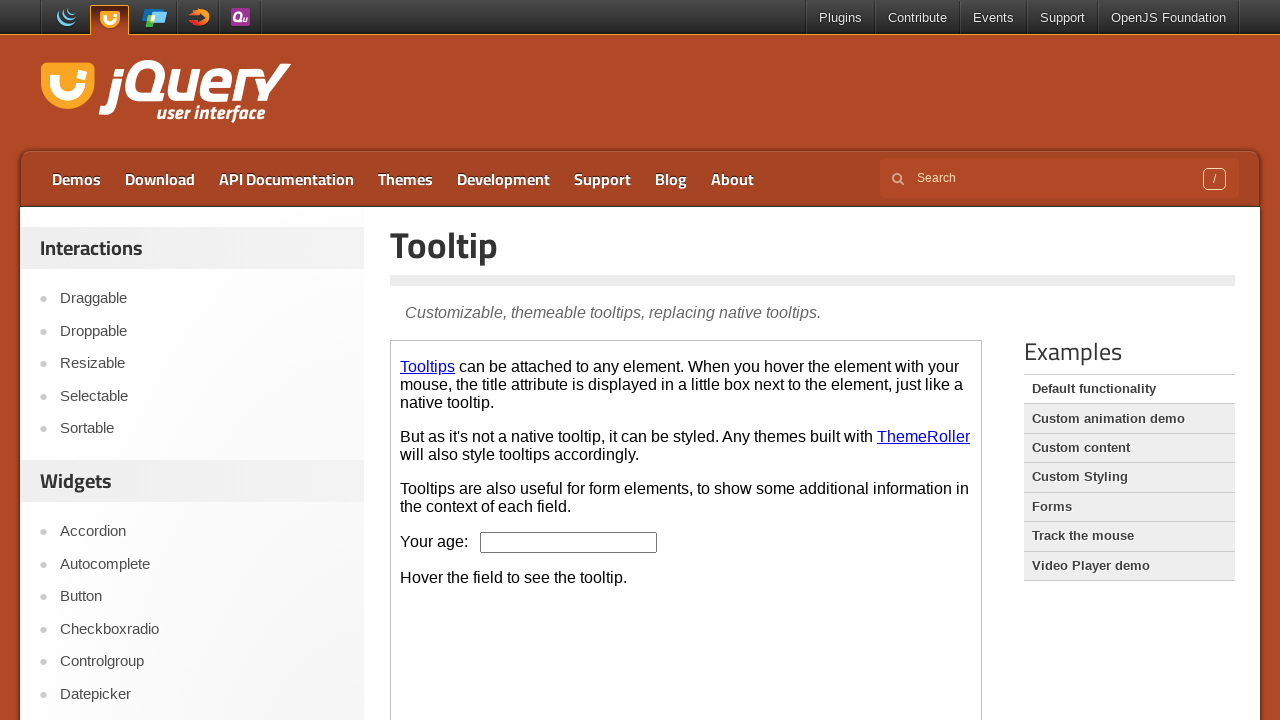

Hovered over age input field to display tooltip at (569, 542) on iframe >> nth=0 >> internal:control=enter-frame >> #age
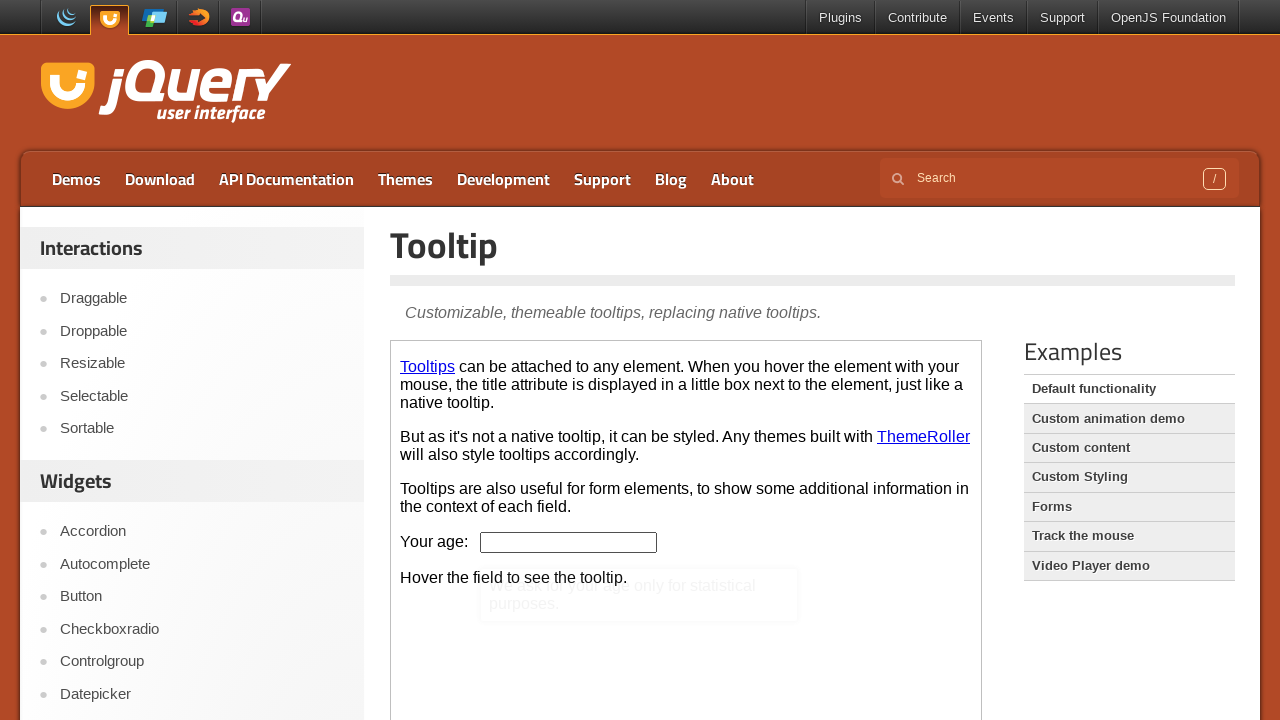

Waited 3 seconds for tooltip to become visible
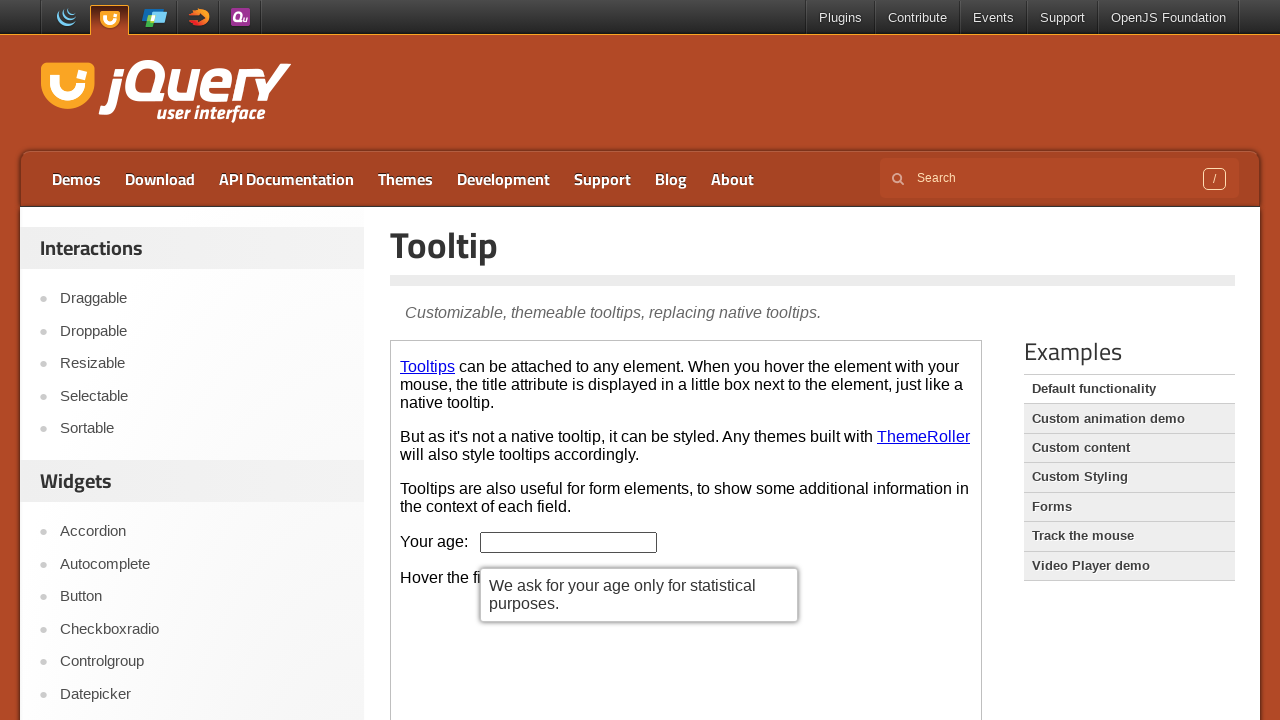

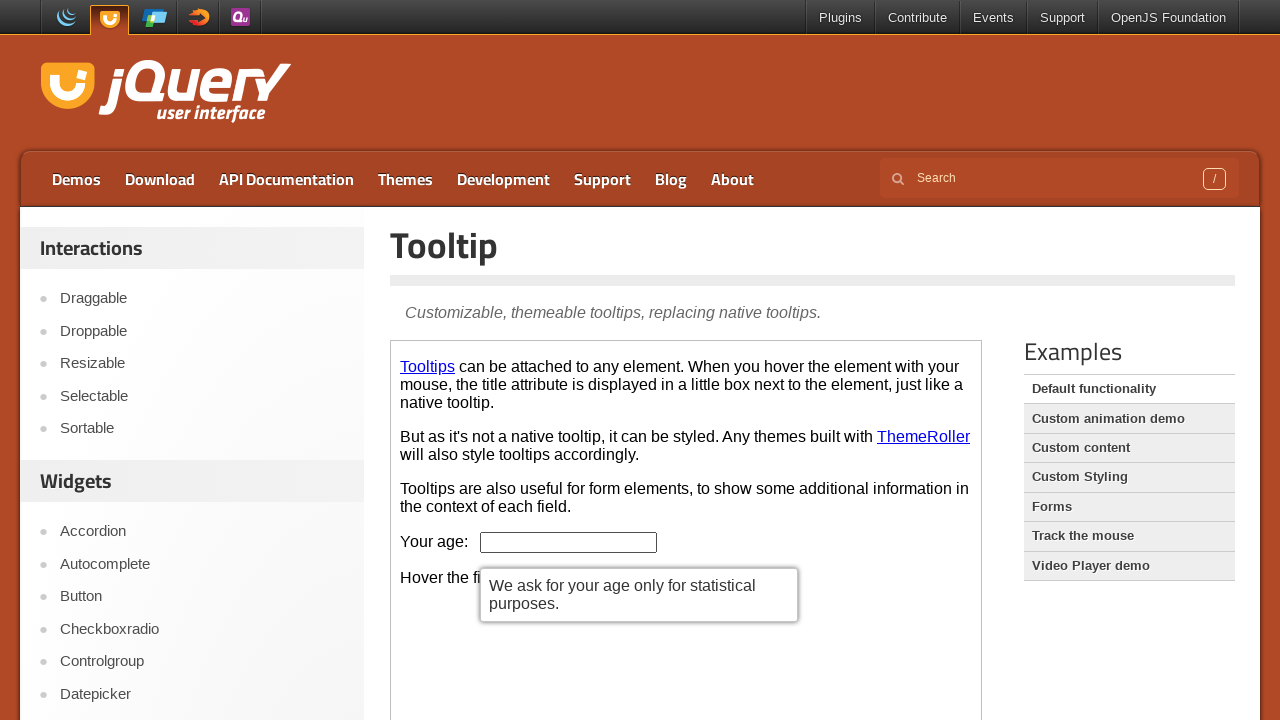